Tests that new todo items are appended to the bottom of the list by creating three items

Starting URL: https://demo.playwright.dev/todomvc

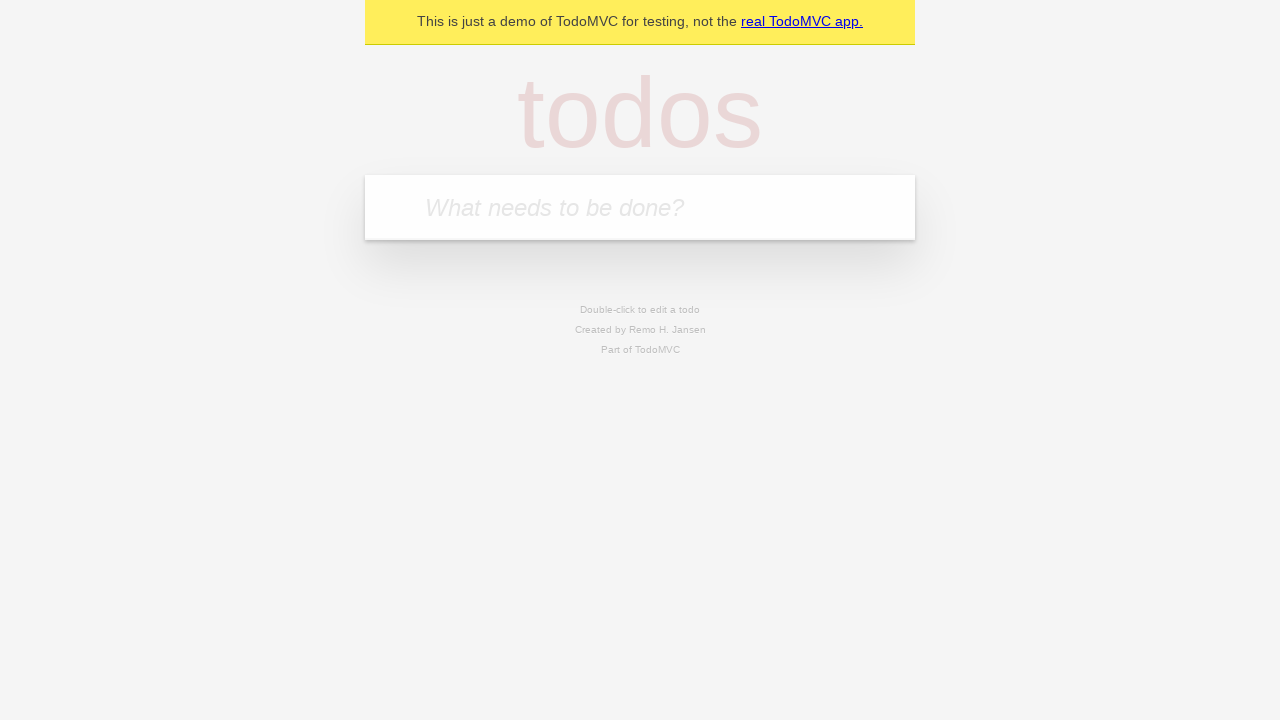

Filled todo input with 'buy some cheese' on internal:attr=[placeholder="What needs to be done?"i]
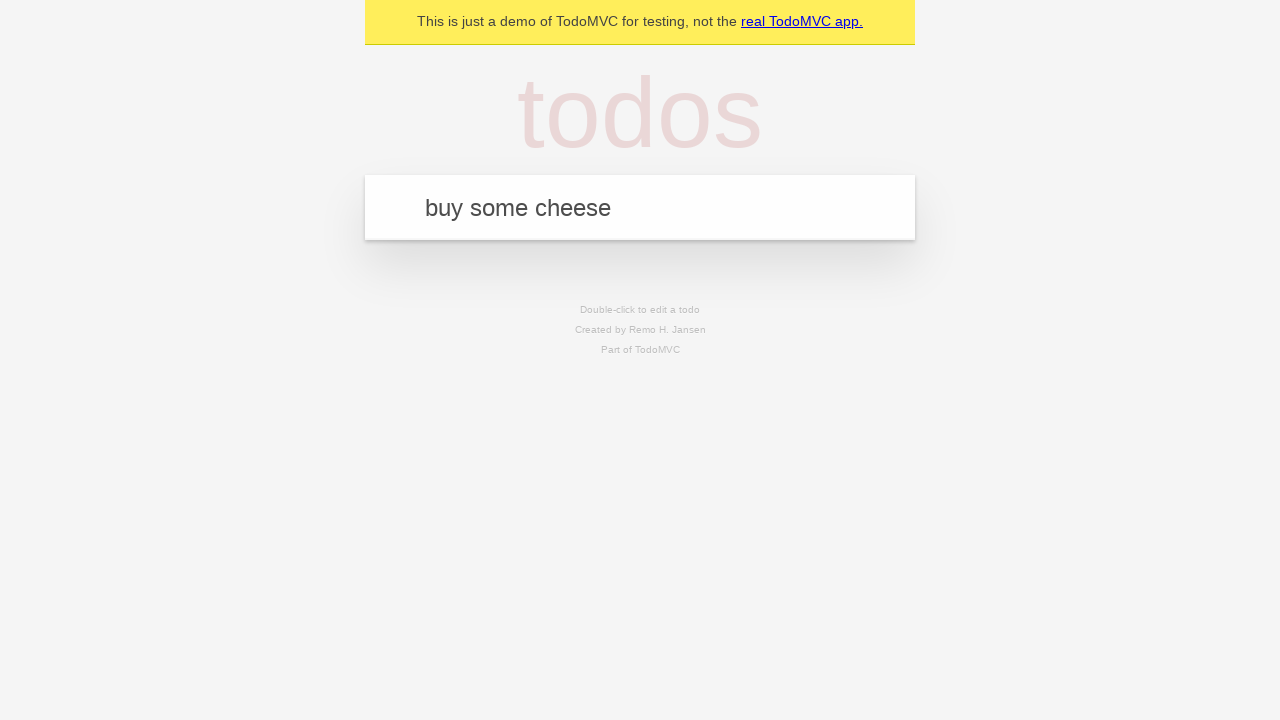

Pressed Enter to add first todo item on internal:attr=[placeholder="What needs to be done?"i]
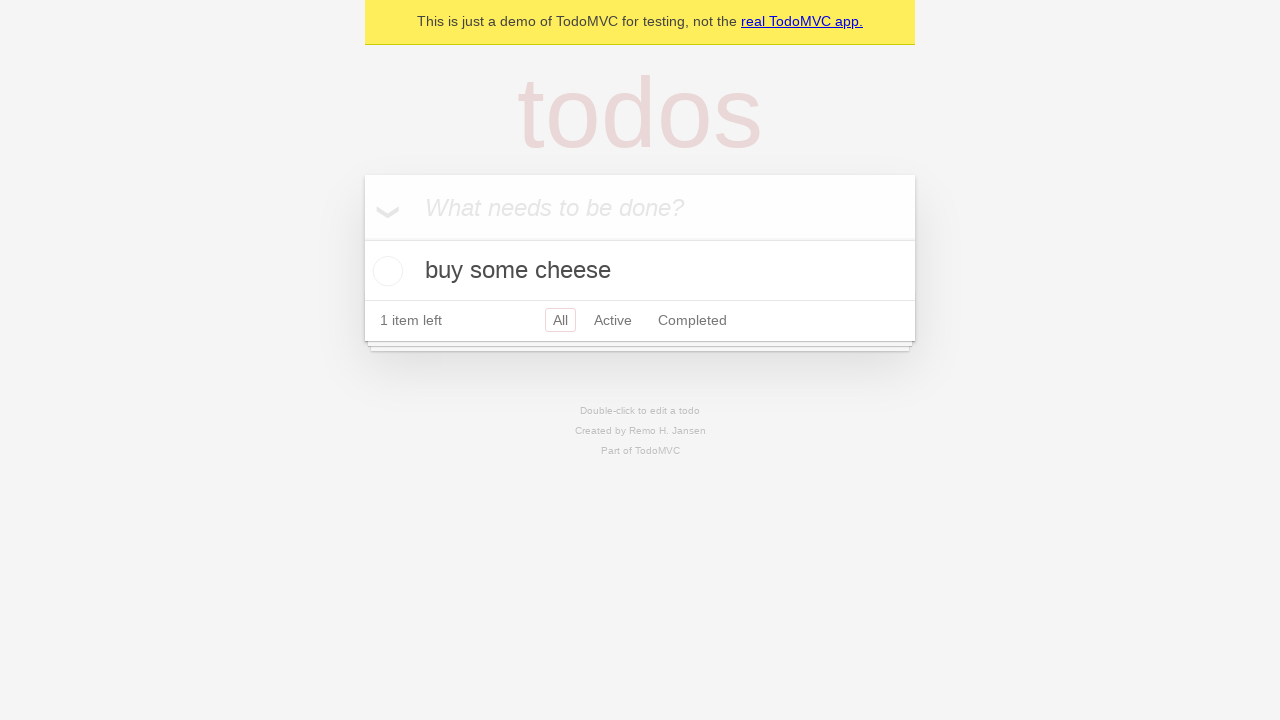

Filled todo input with 'feed the cat' on internal:attr=[placeholder="What needs to be done?"i]
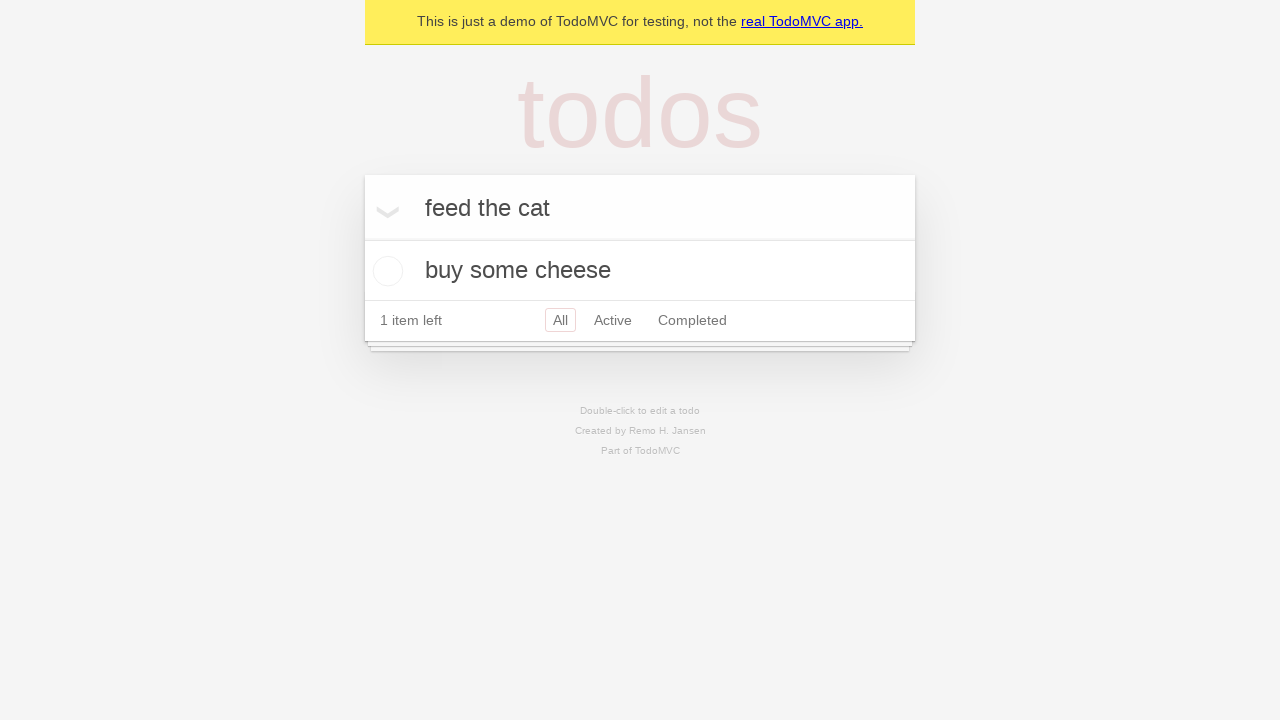

Pressed Enter to add second todo item on internal:attr=[placeholder="What needs to be done?"i]
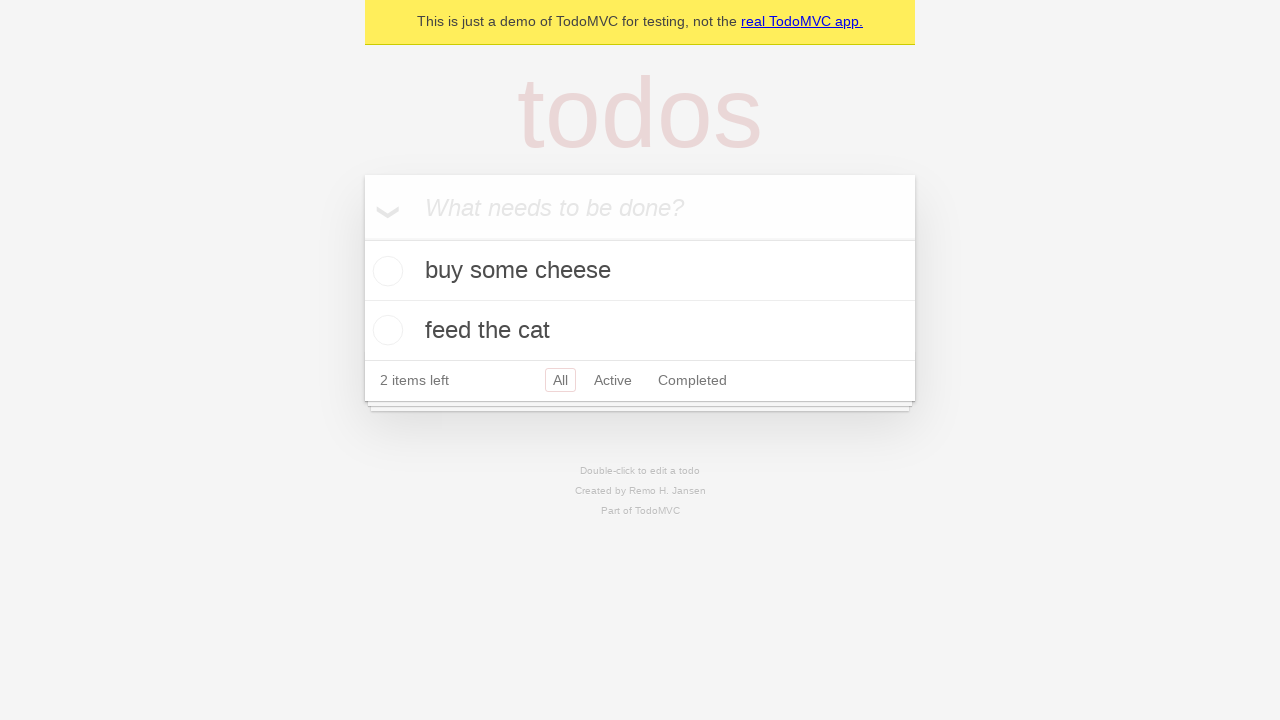

Filled todo input with 'book a doctors appointment' on internal:attr=[placeholder="What needs to be done?"i]
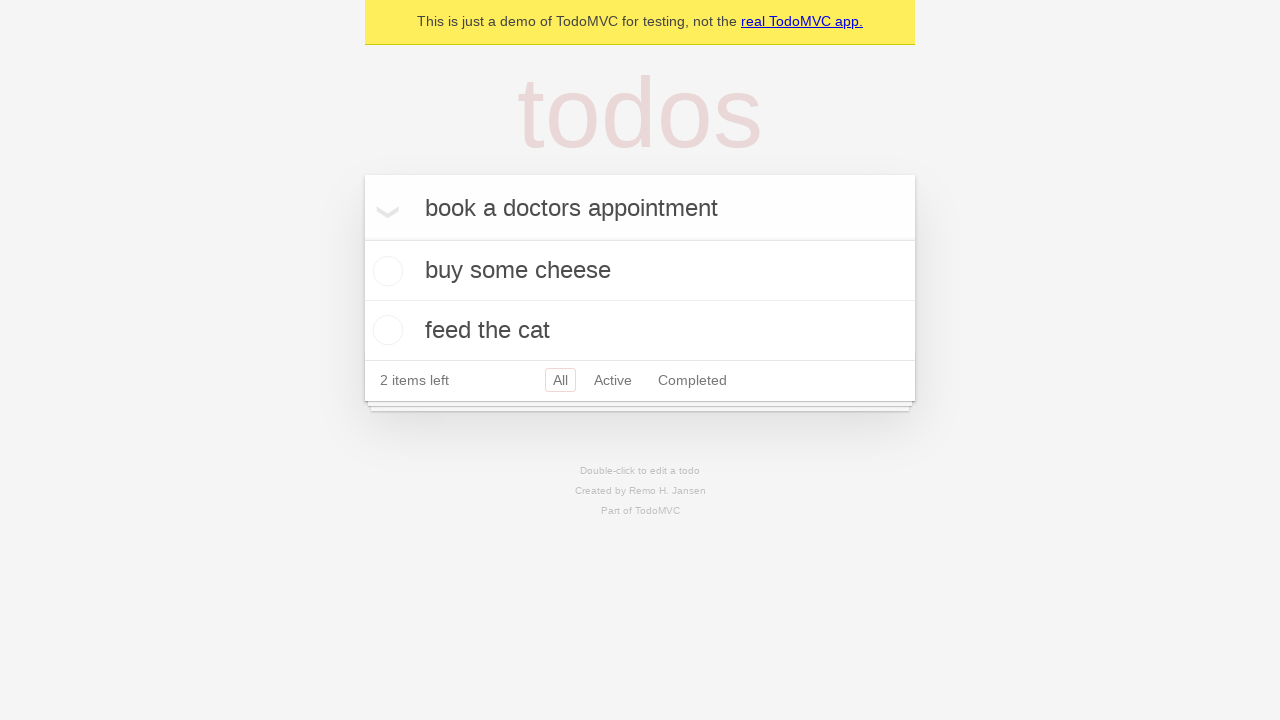

Pressed Enter to add third todo item on internal:attr=[placeholder="What needs to be done?"i]
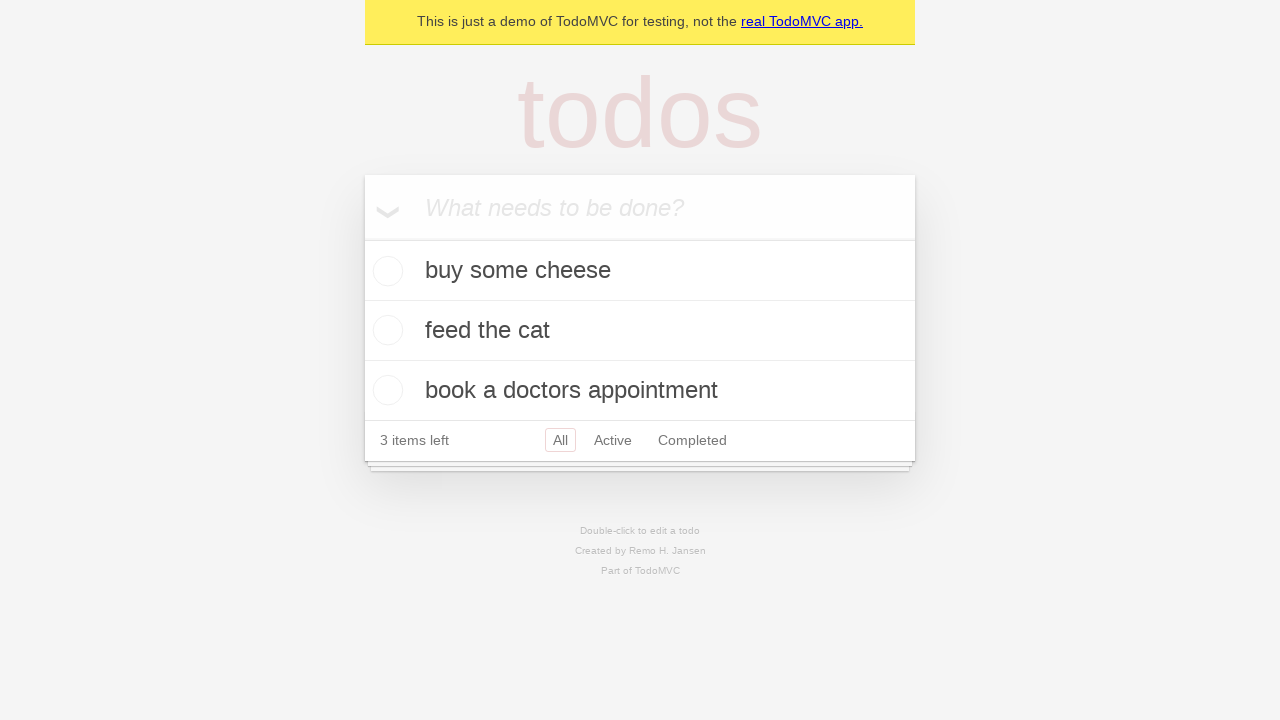

All todo items loaded and visible
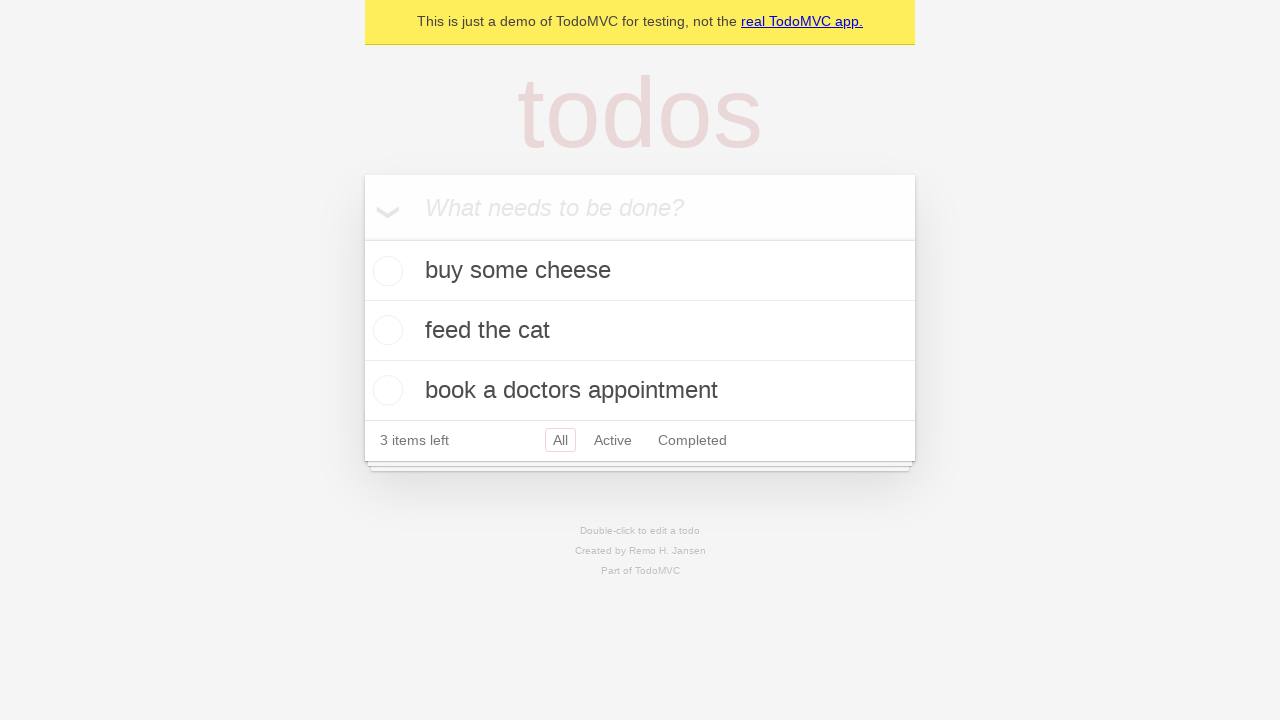

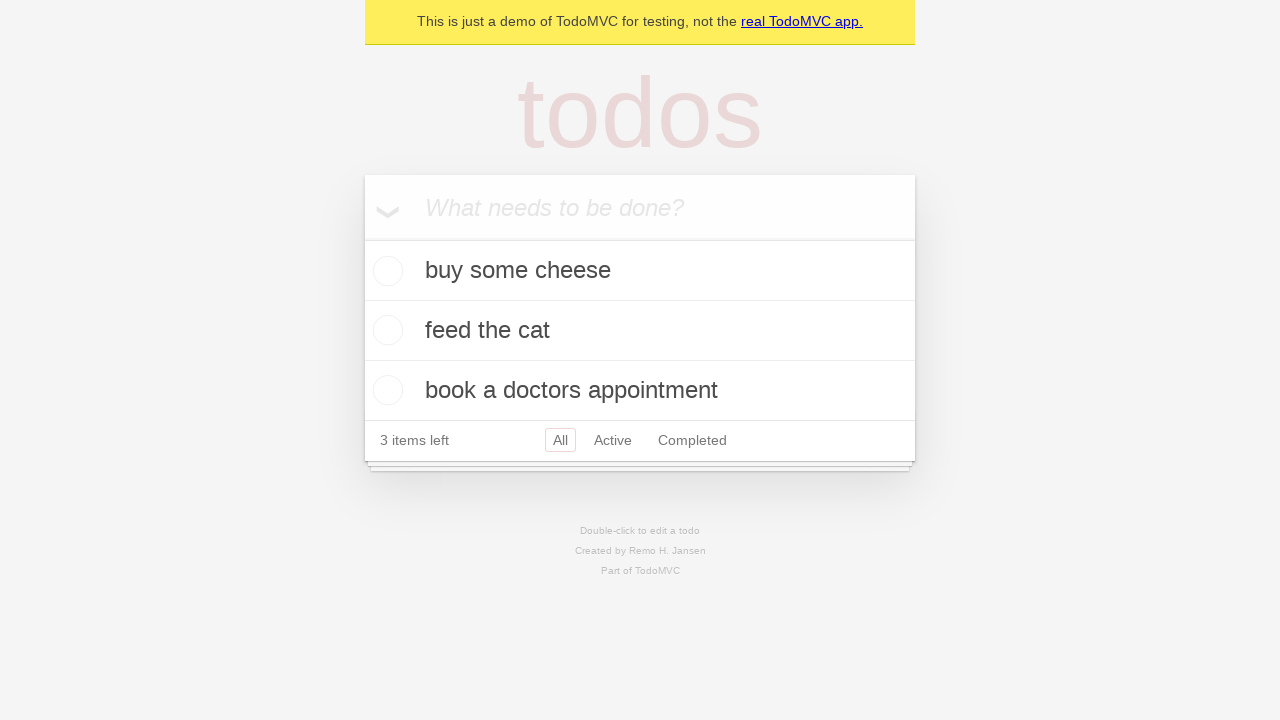